Tests password generator with empty inputs, verifying default password output.

Starting URL: http://angel.net/~nic/passwd.current.html

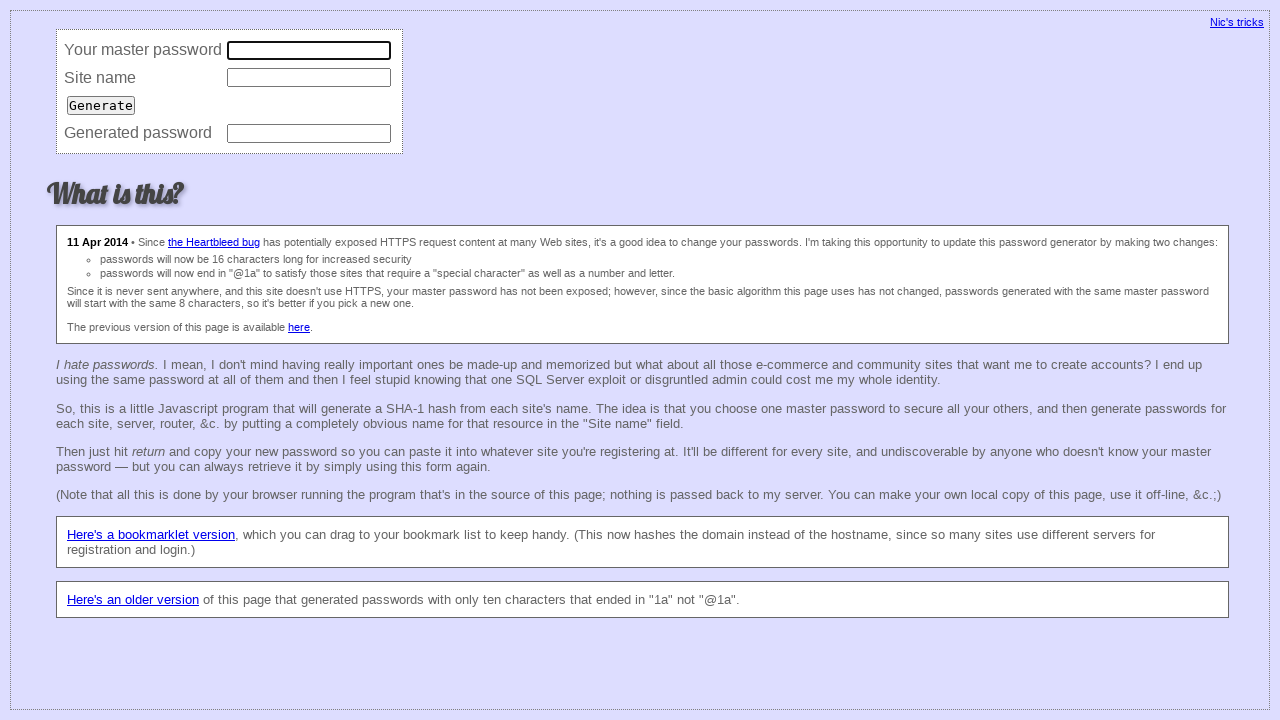

Clicked on Releases link
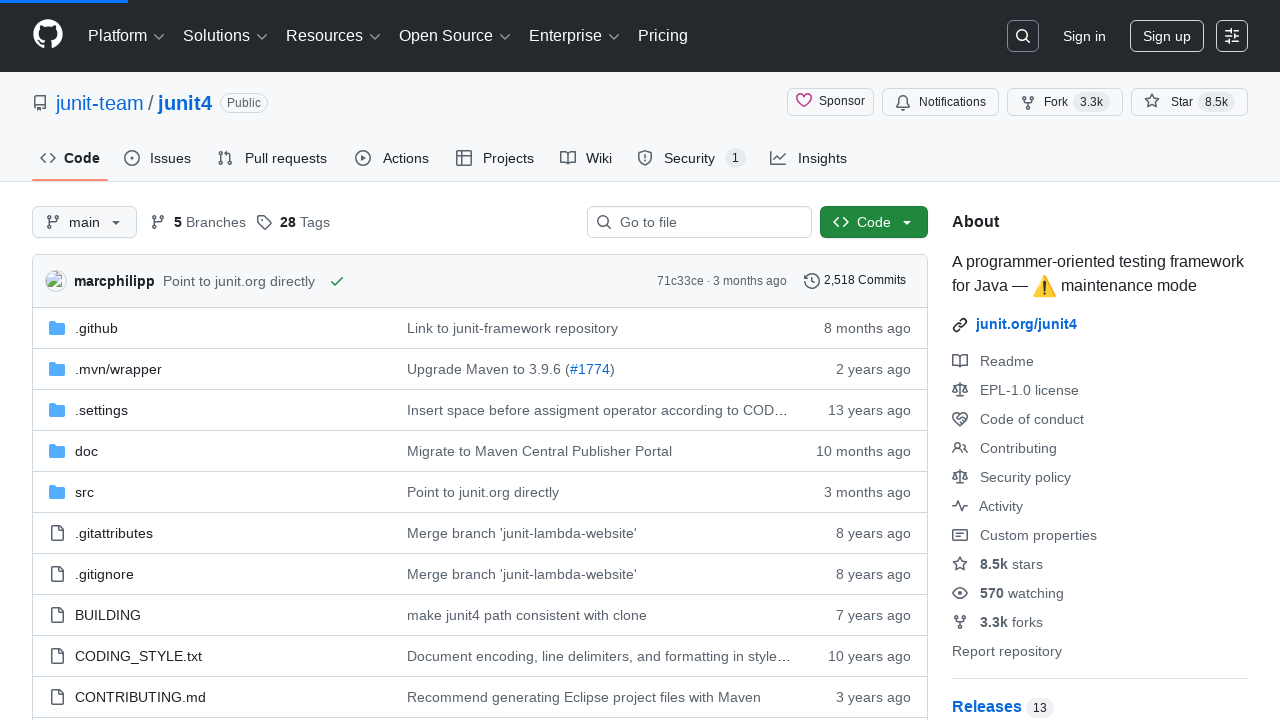

Releases page loaded with search field visible
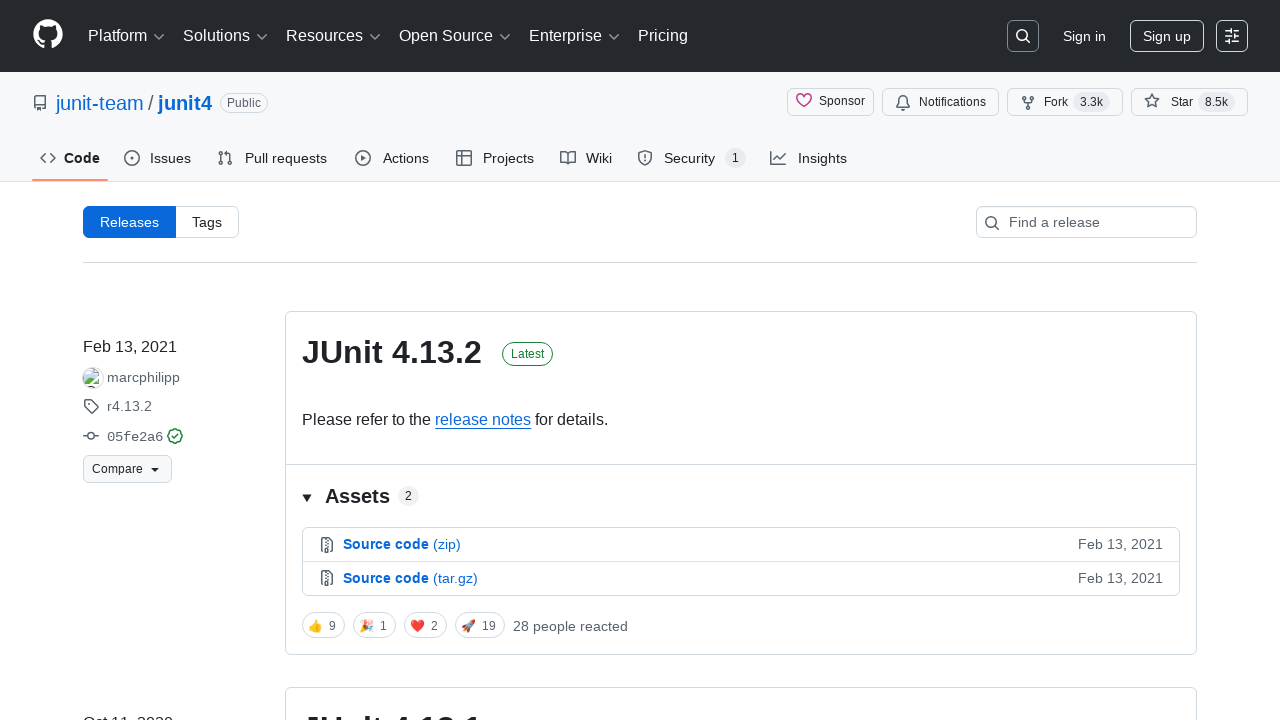

Filled search field with '4.12'
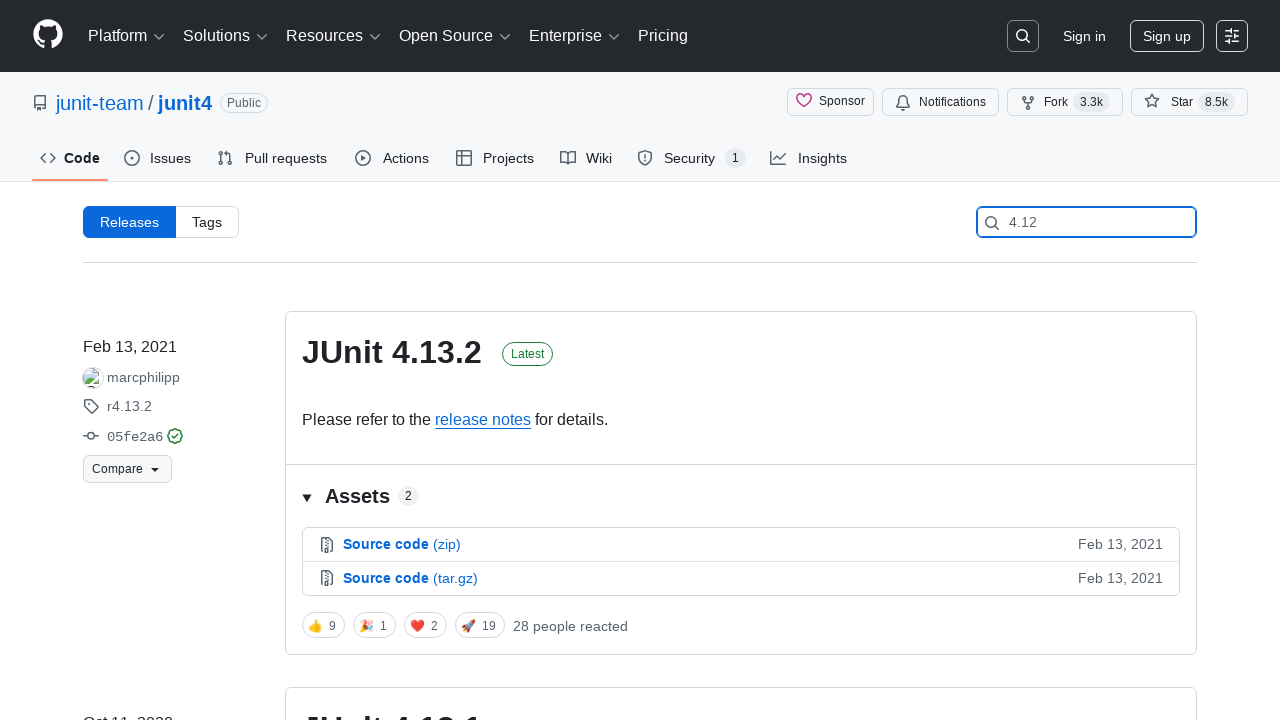

Pressed Enter to search for release '4.12'
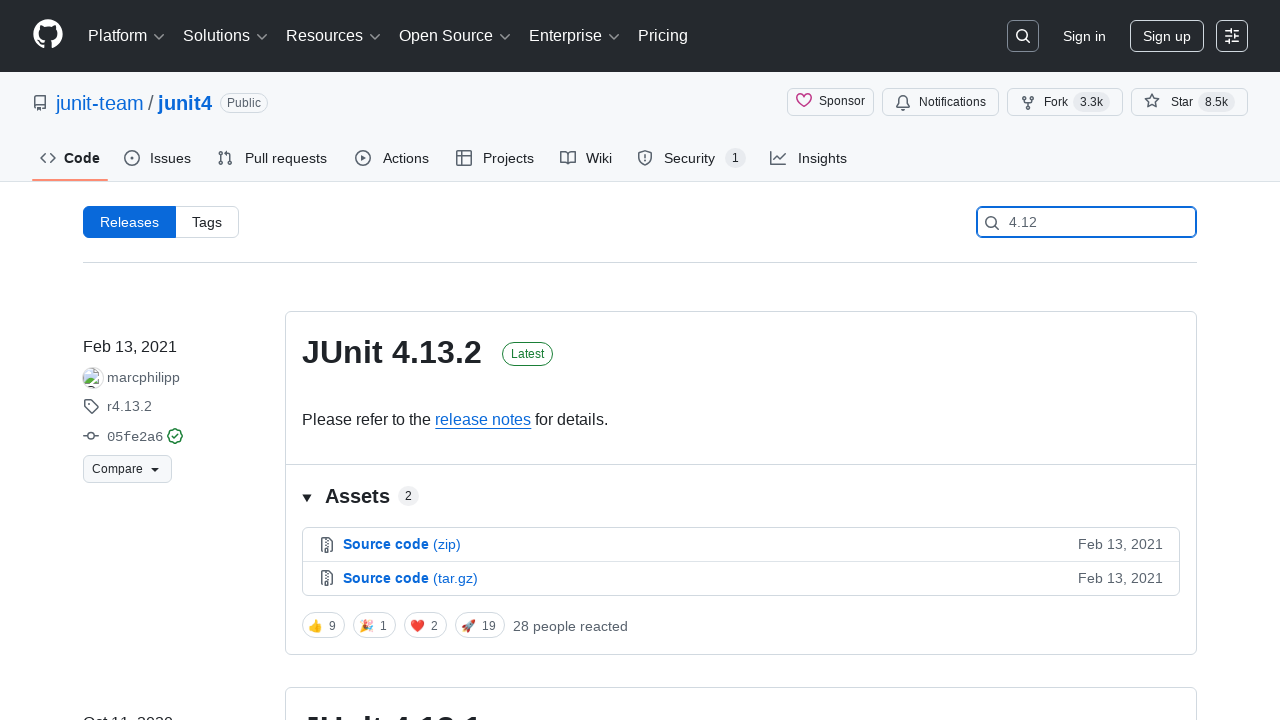

Verified that JUnit 4.12 release is displayed in search results
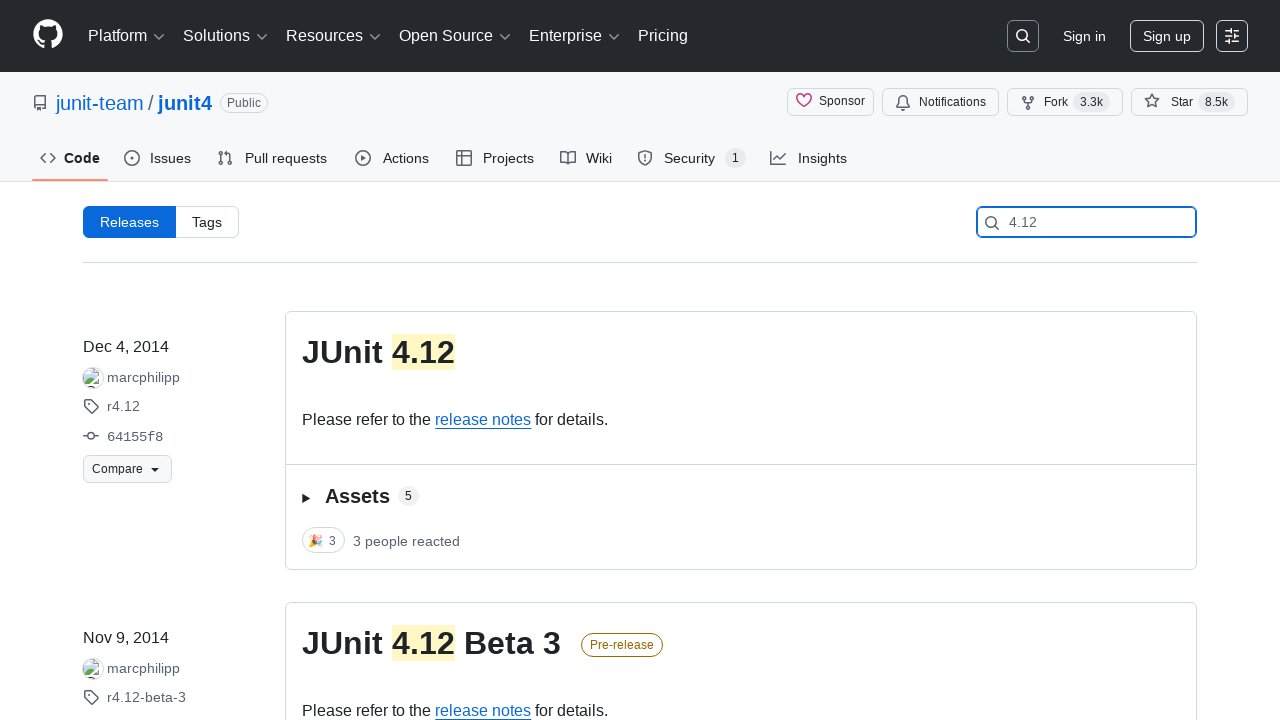

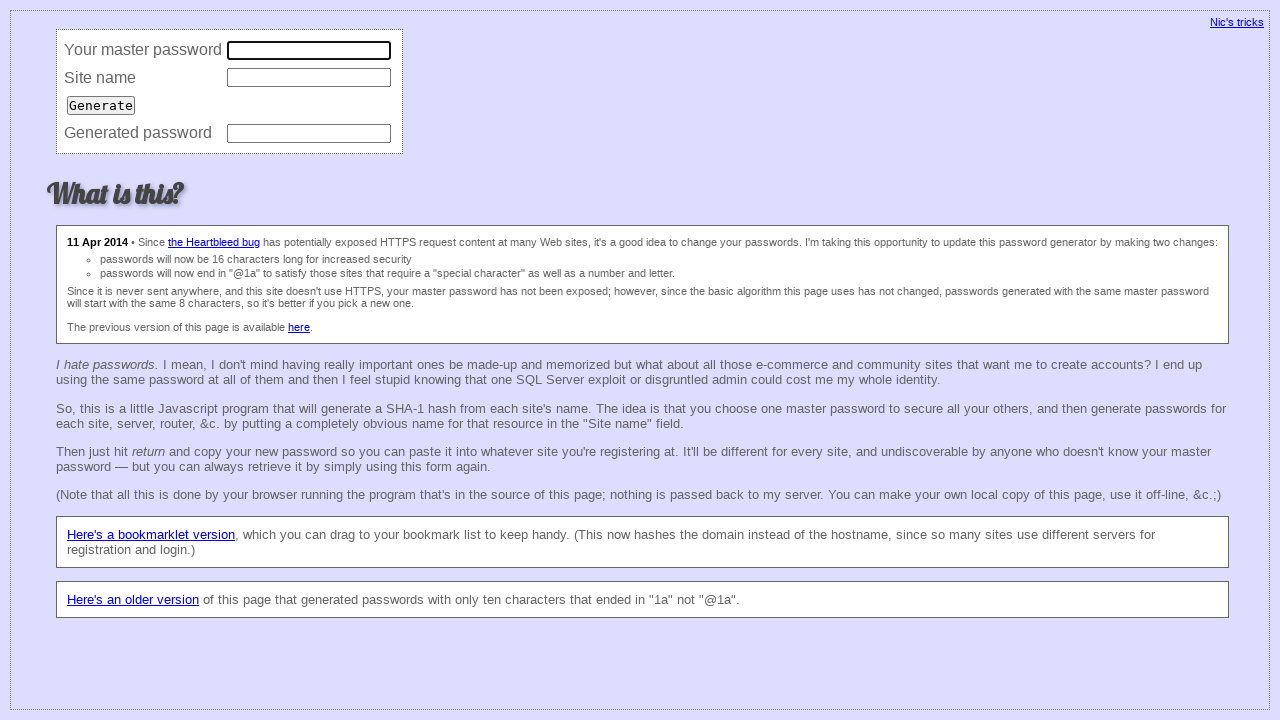